Navigates to JD.com homepage and verifies the page loads

Starting URL: http://www.jd.com

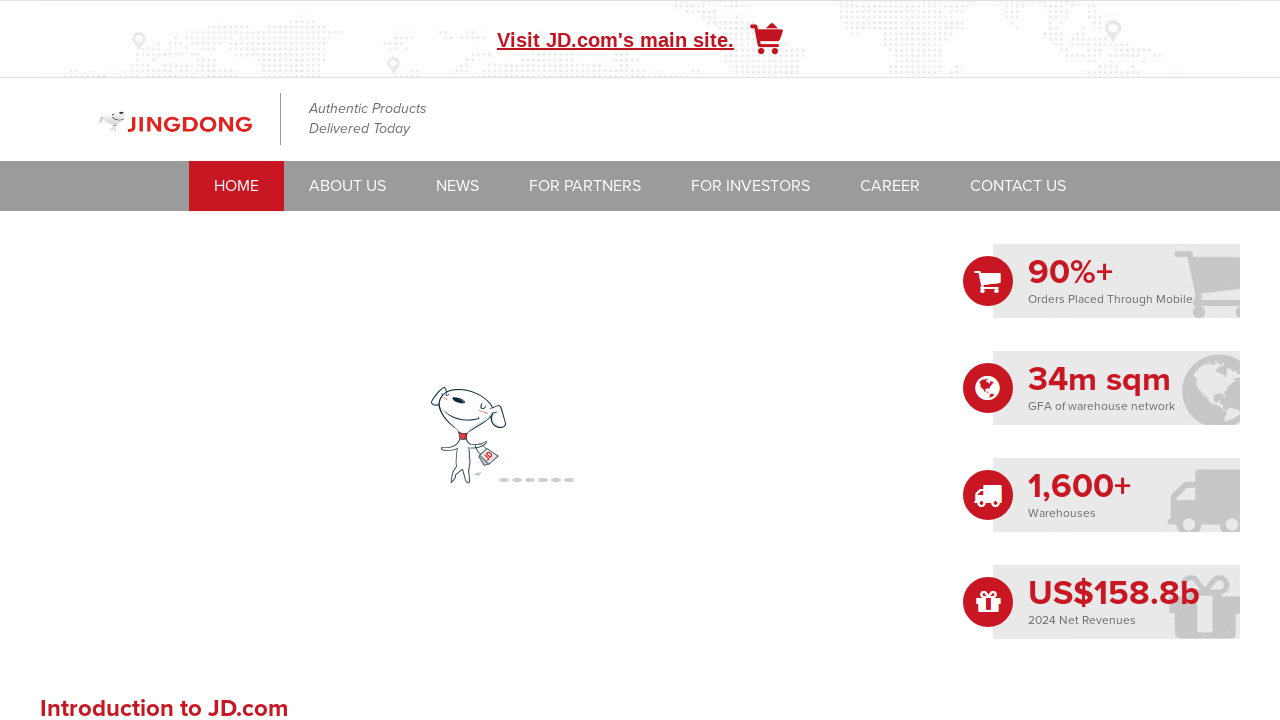

Waited for page to reach networkidle state after navigating to JD.com homepage
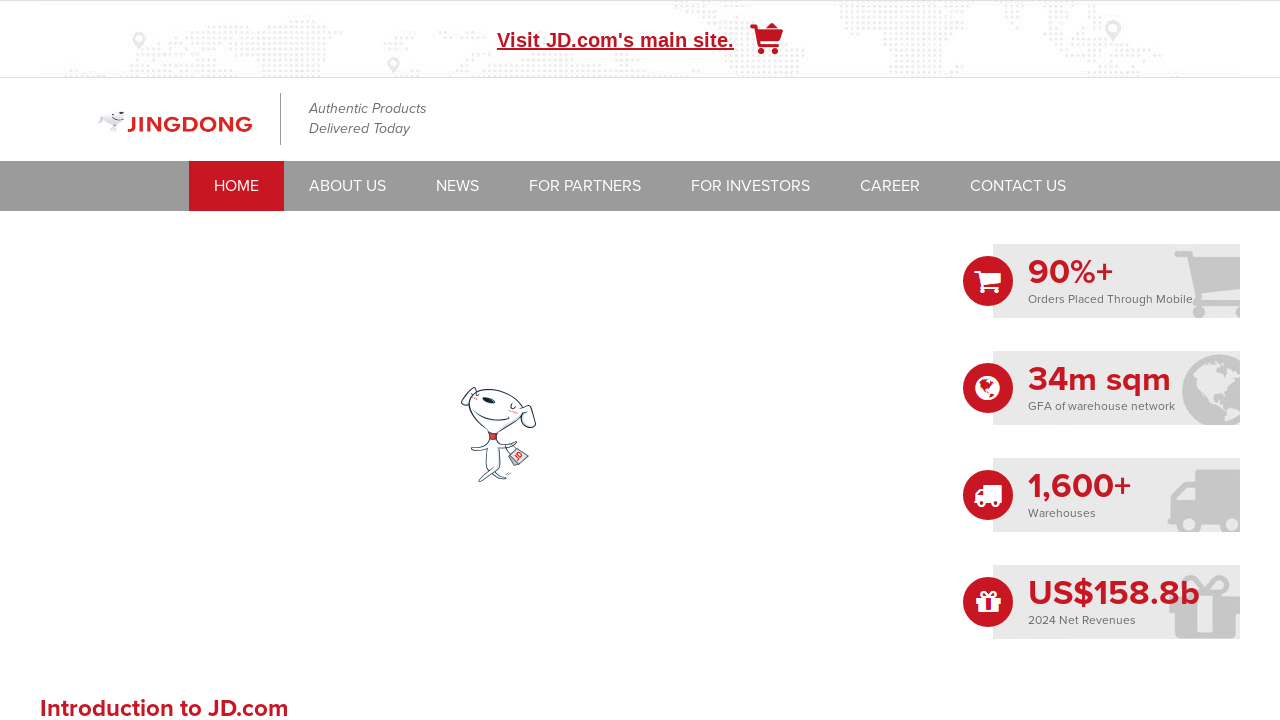

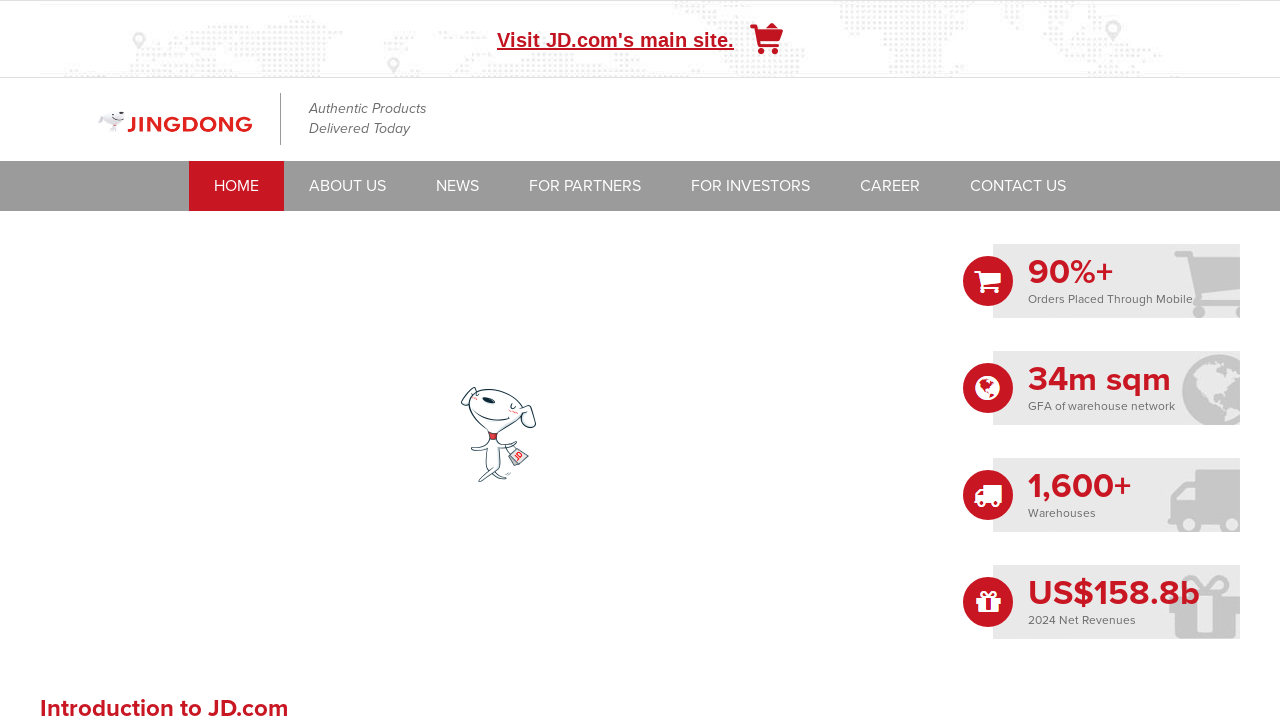